Tests the search functionality by entering "curso" in the search field and verifying the search results page contains the search term

Starting URL: https://www.ifmg.edu.br/sabara

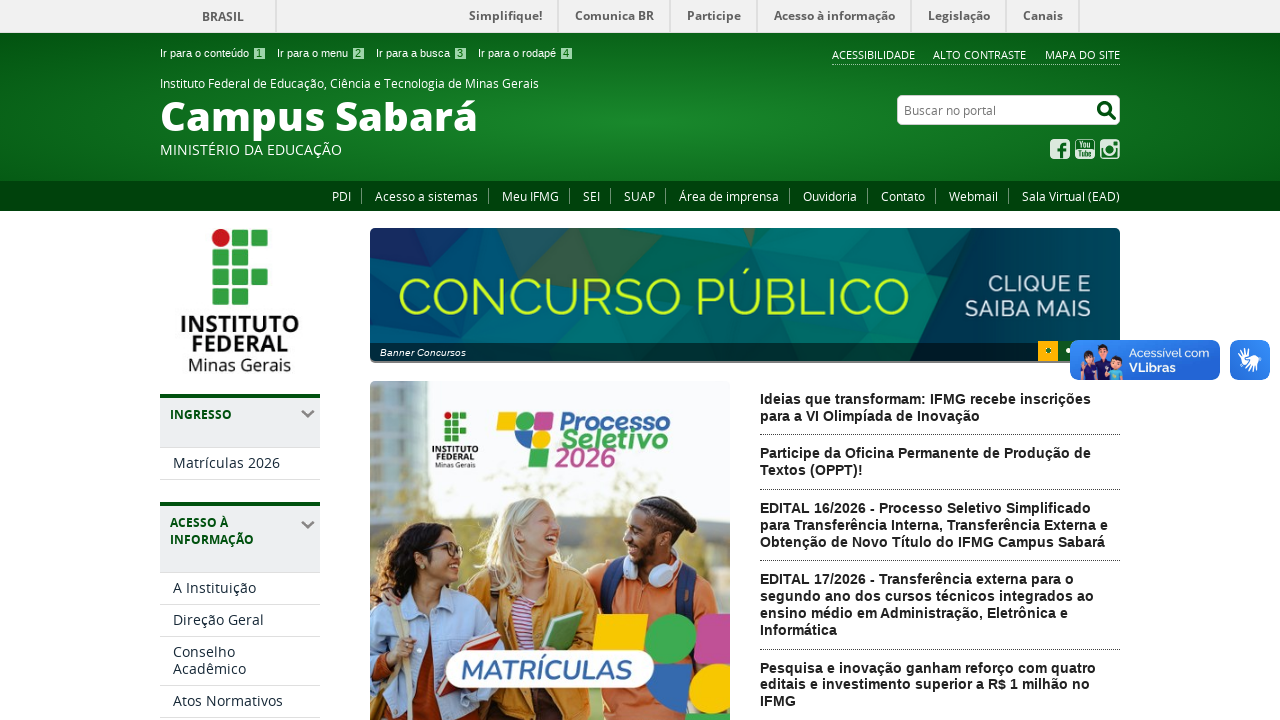

Filled search field with 'curso' on #nolivesearchGadget
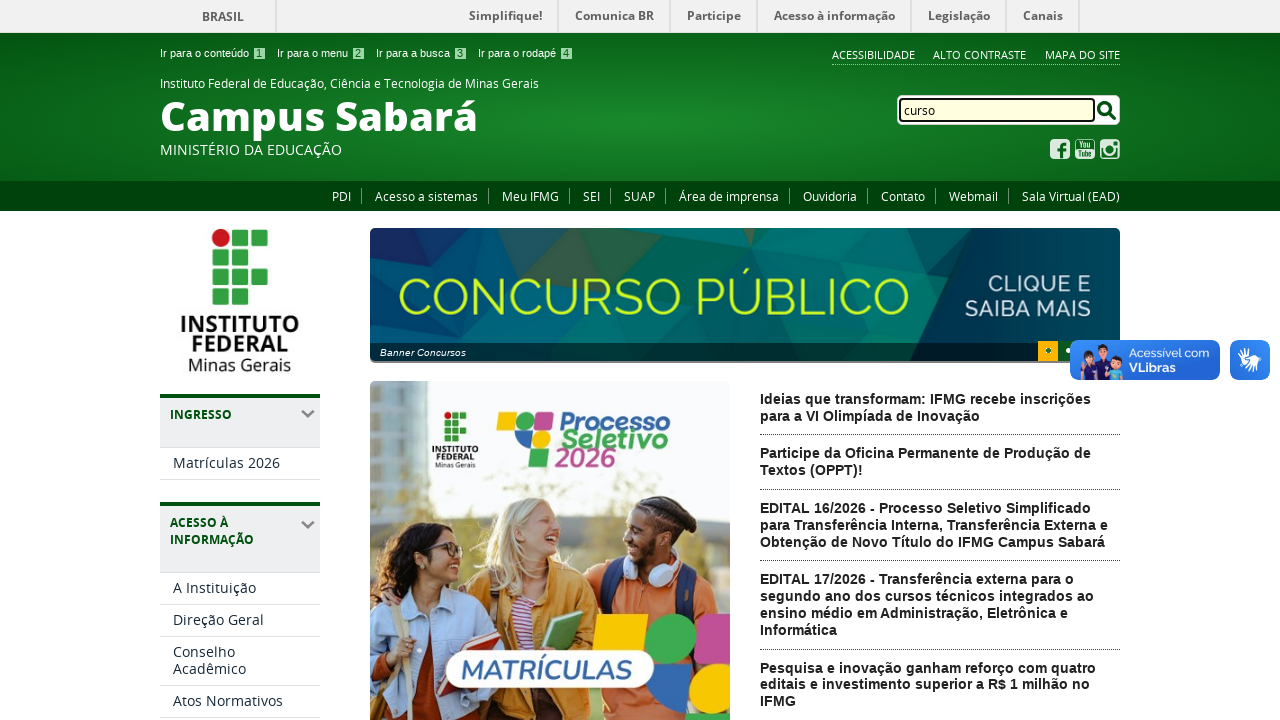

Pressed Enter to submit search form on #nolivesearchGadget
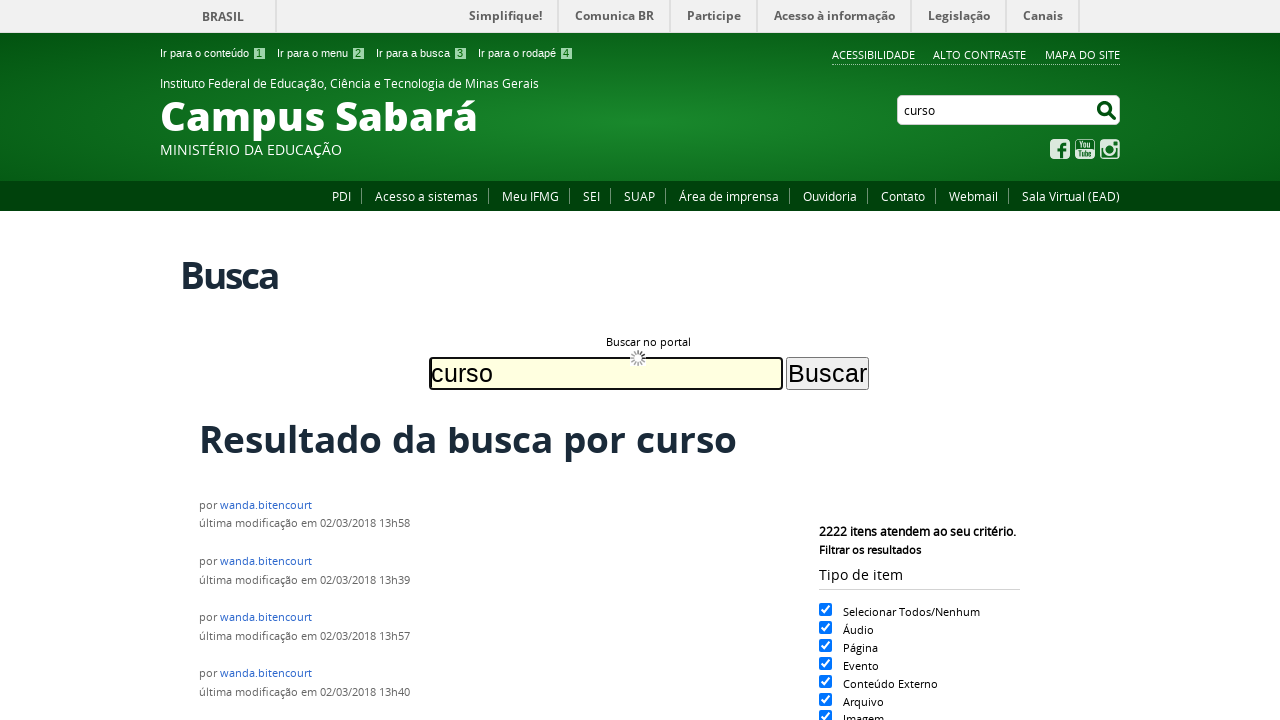

Search results page loaded with highlighted search terms
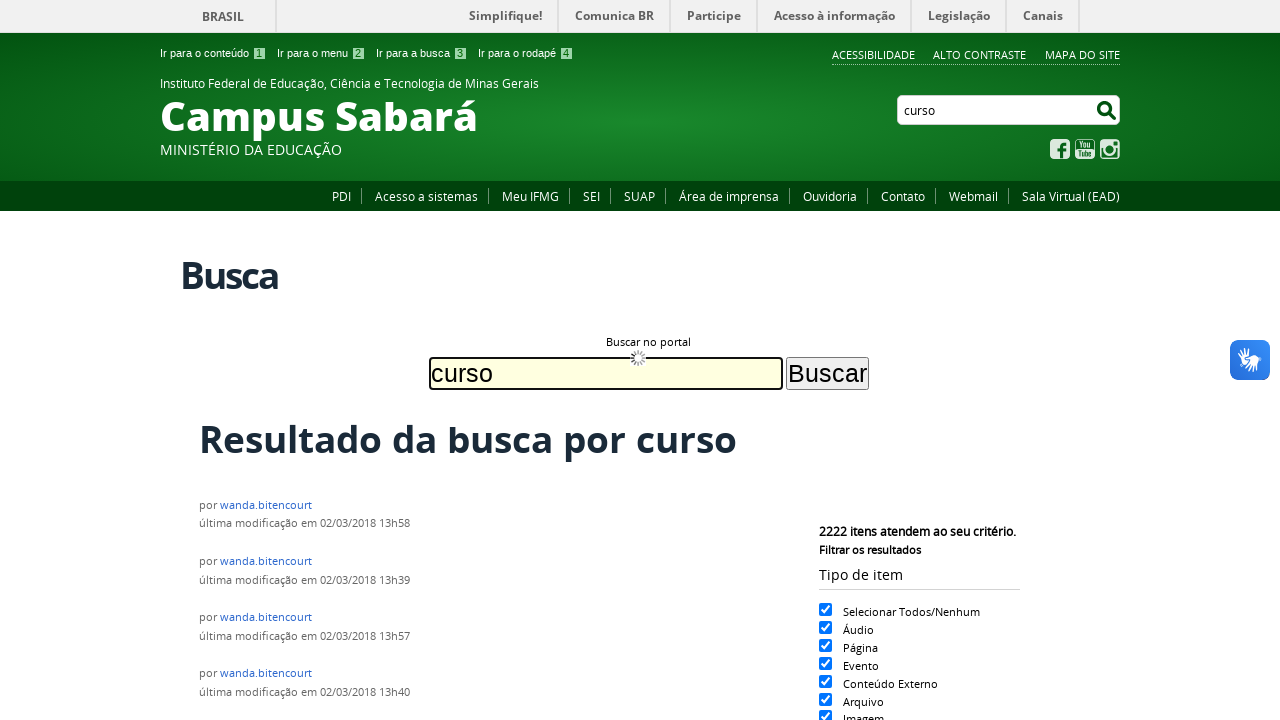

Verified search term 'curso' appears in search results
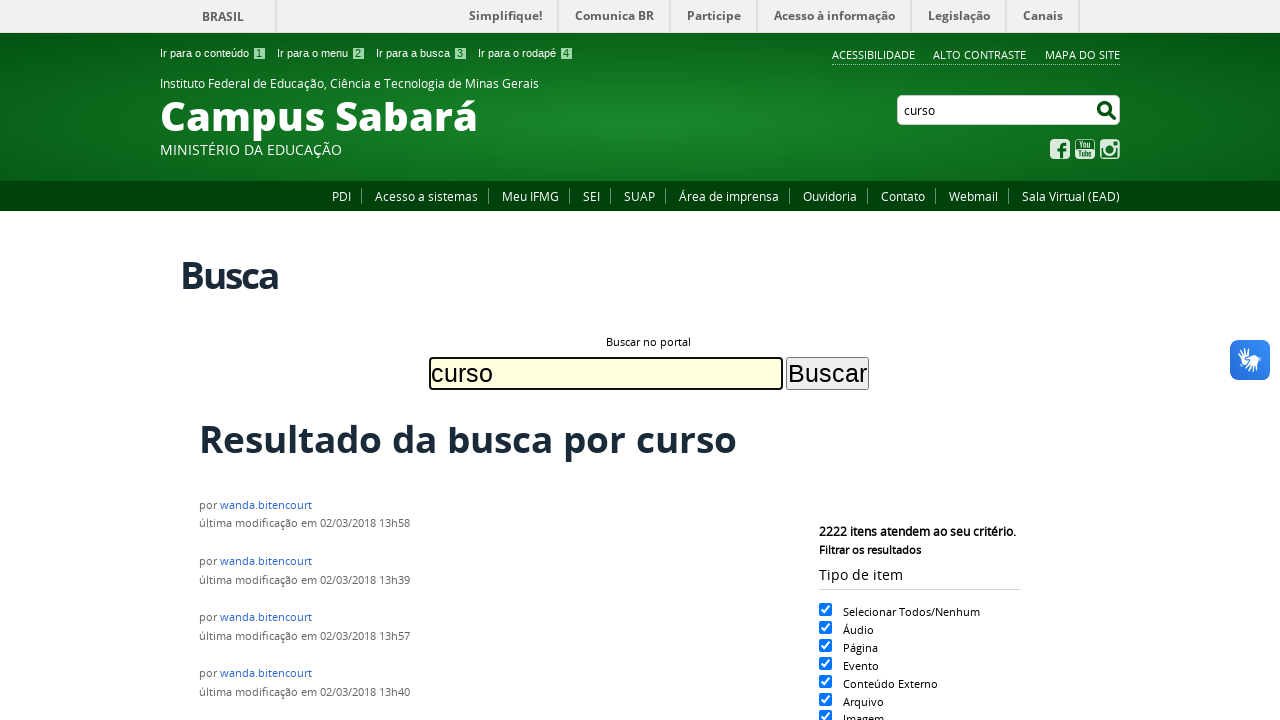

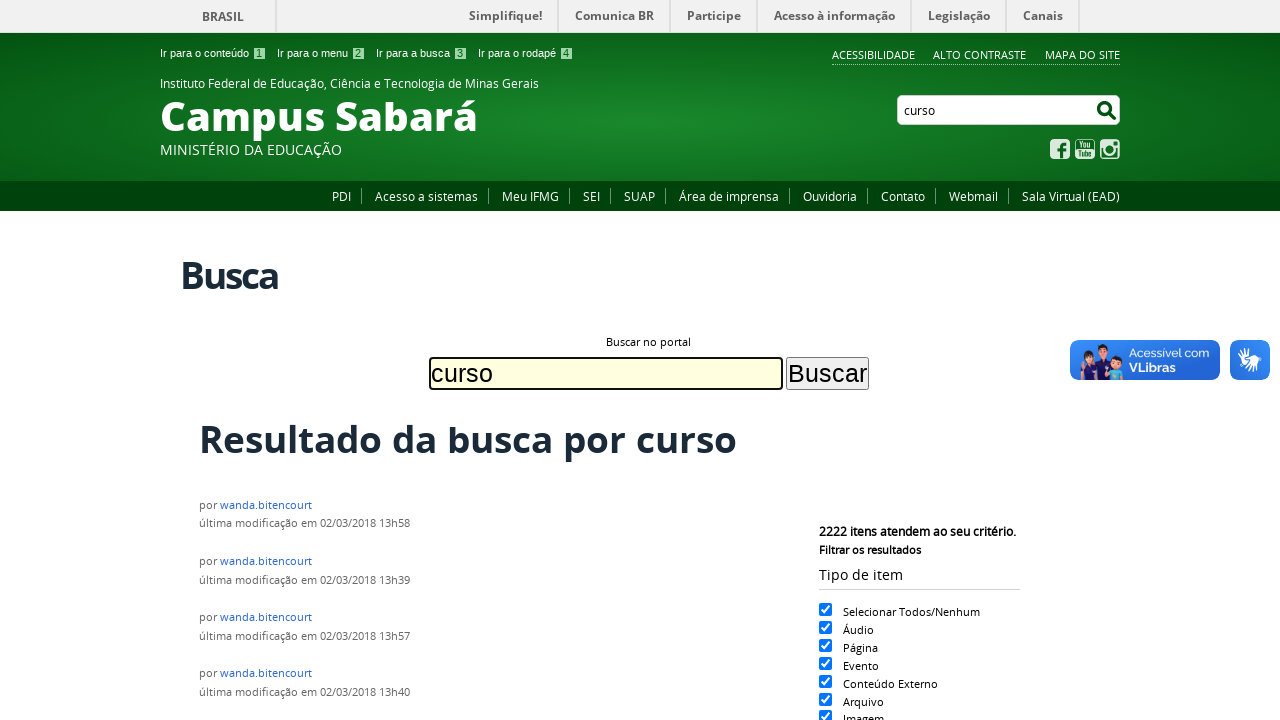